Tests signature pad functionality by drawing on the canvas using click and drag actions, then clearing the drawing

Starting URL: http://szimek.github.io/signature_pad/

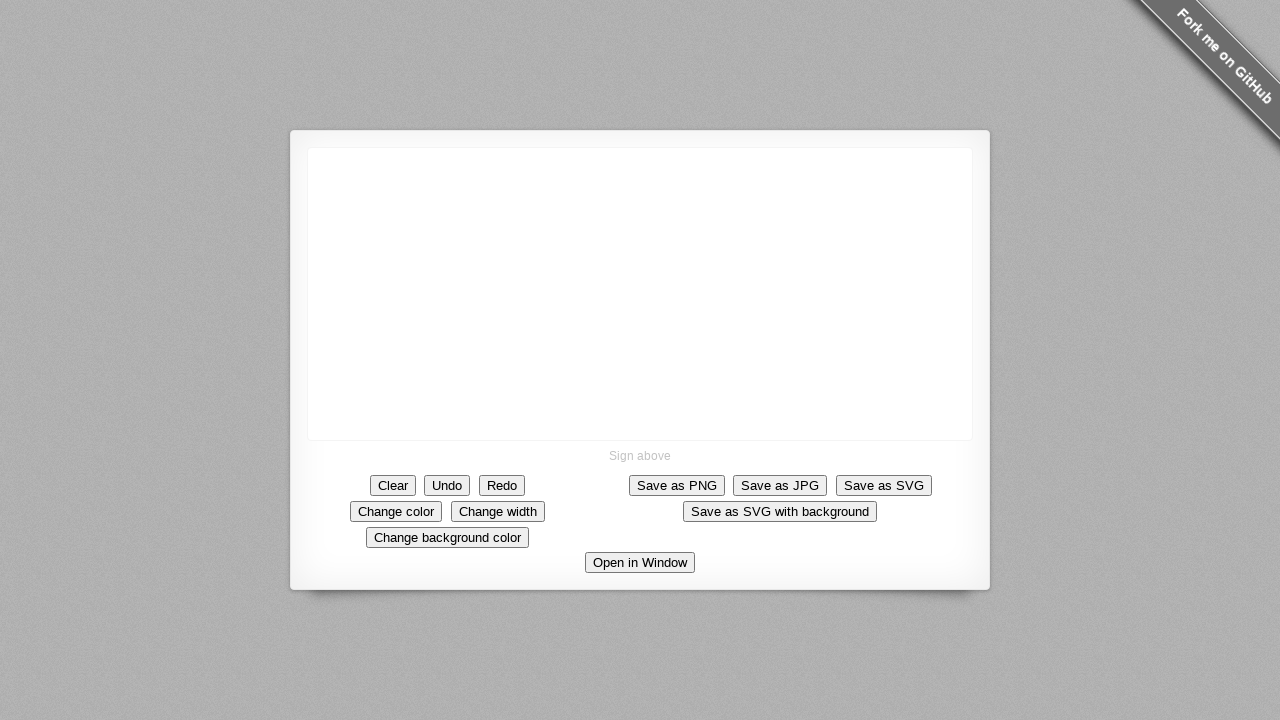

Located signature pad canvas element
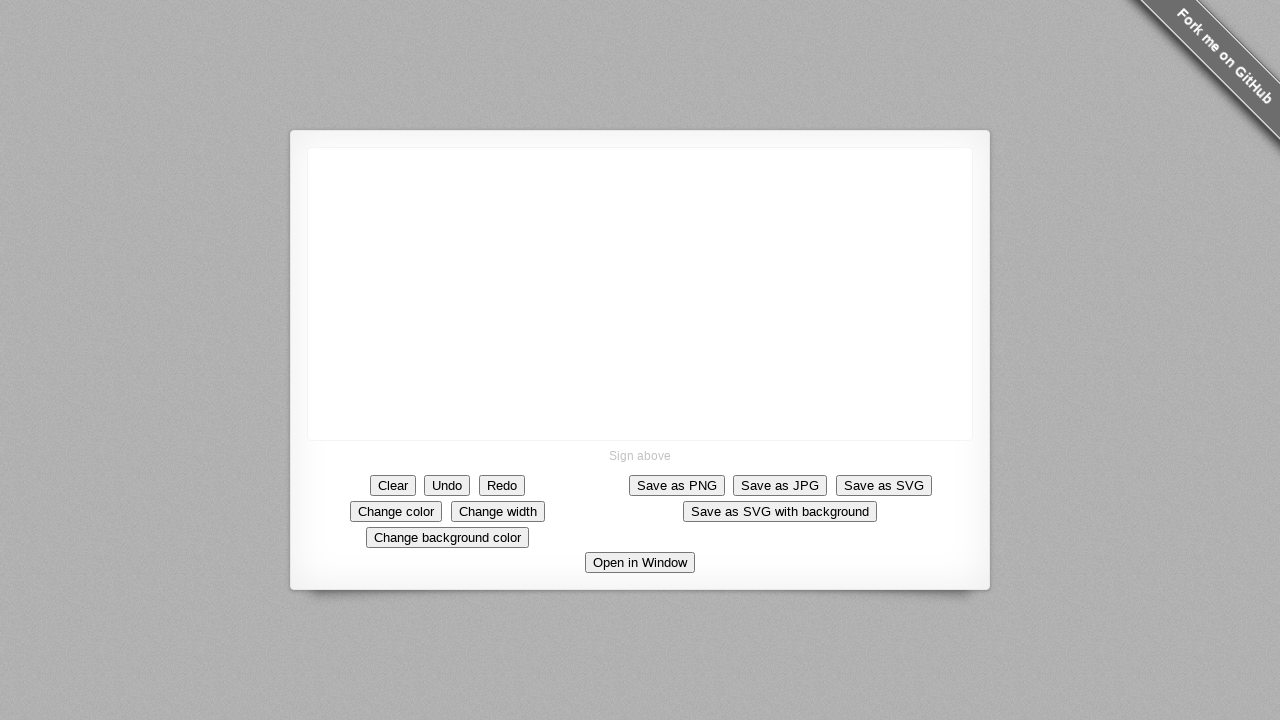

Clicked on canvas to start drawing at (640, 294) on xpath=//*[@class='signature-pad--body']
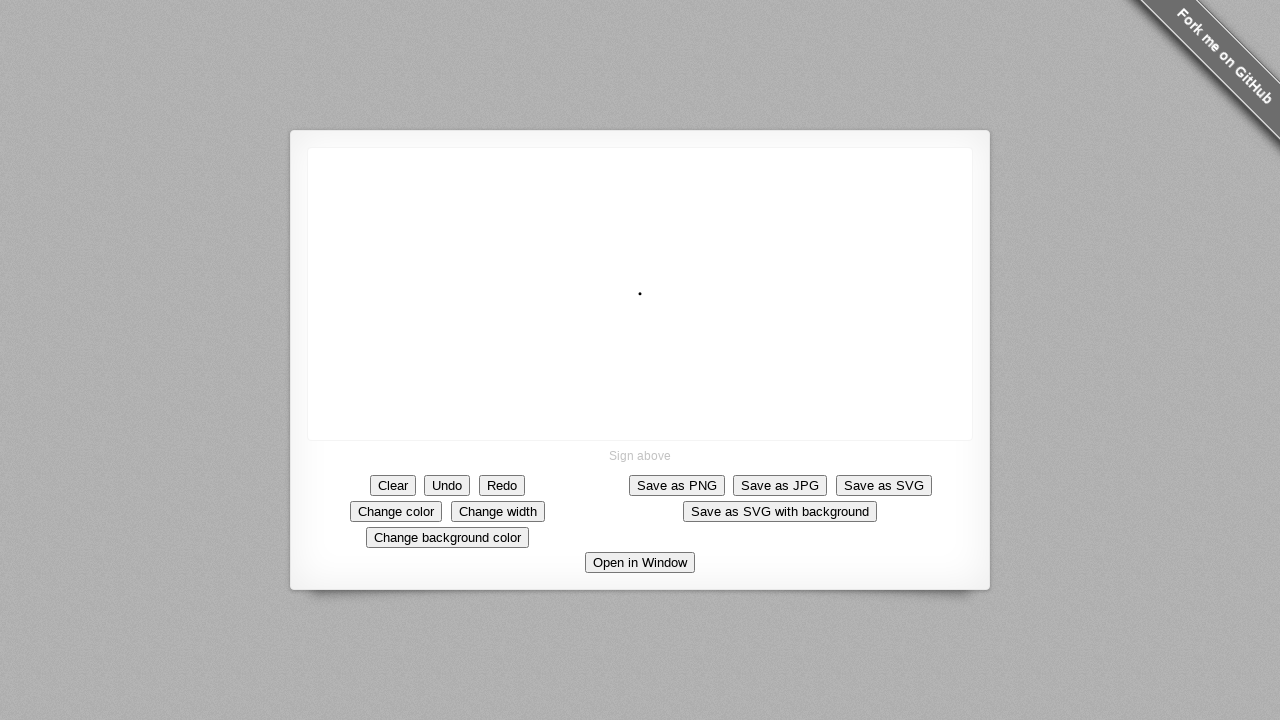

Pressed mouse button down to begin drag at (640, 294)
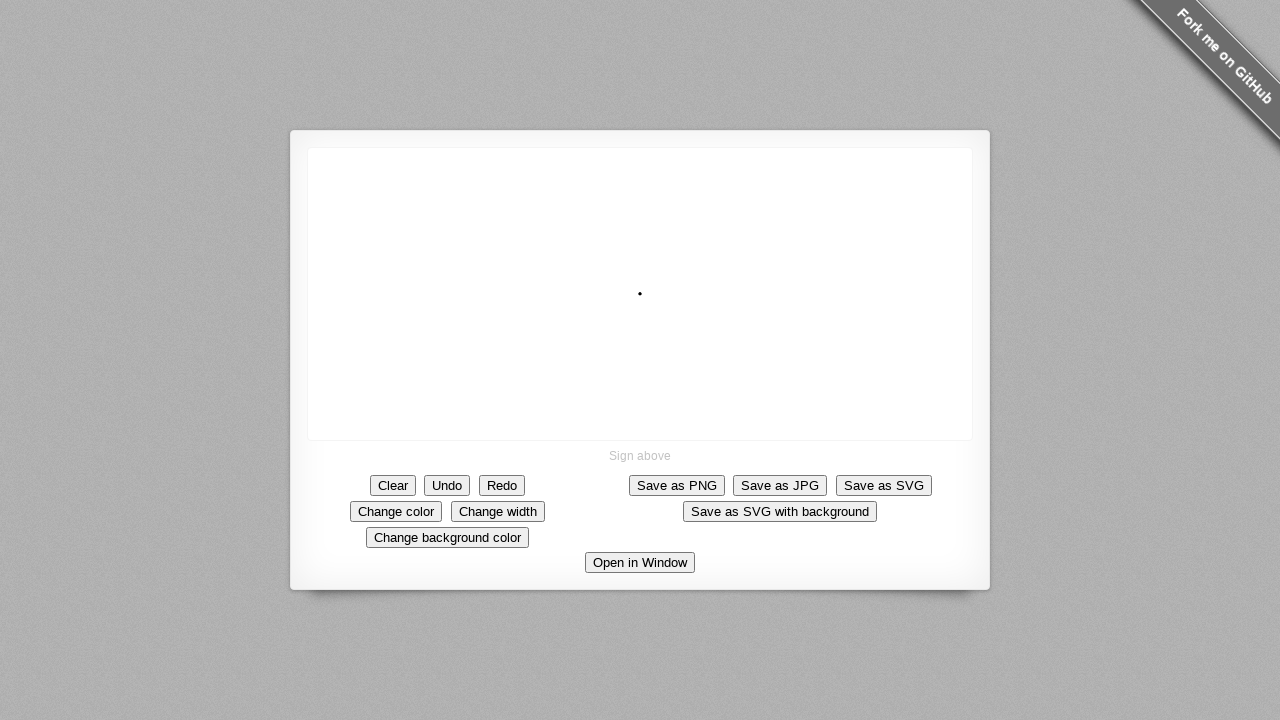

Moved mouse to first position (50, 20) relative to canvas at (357, 167)
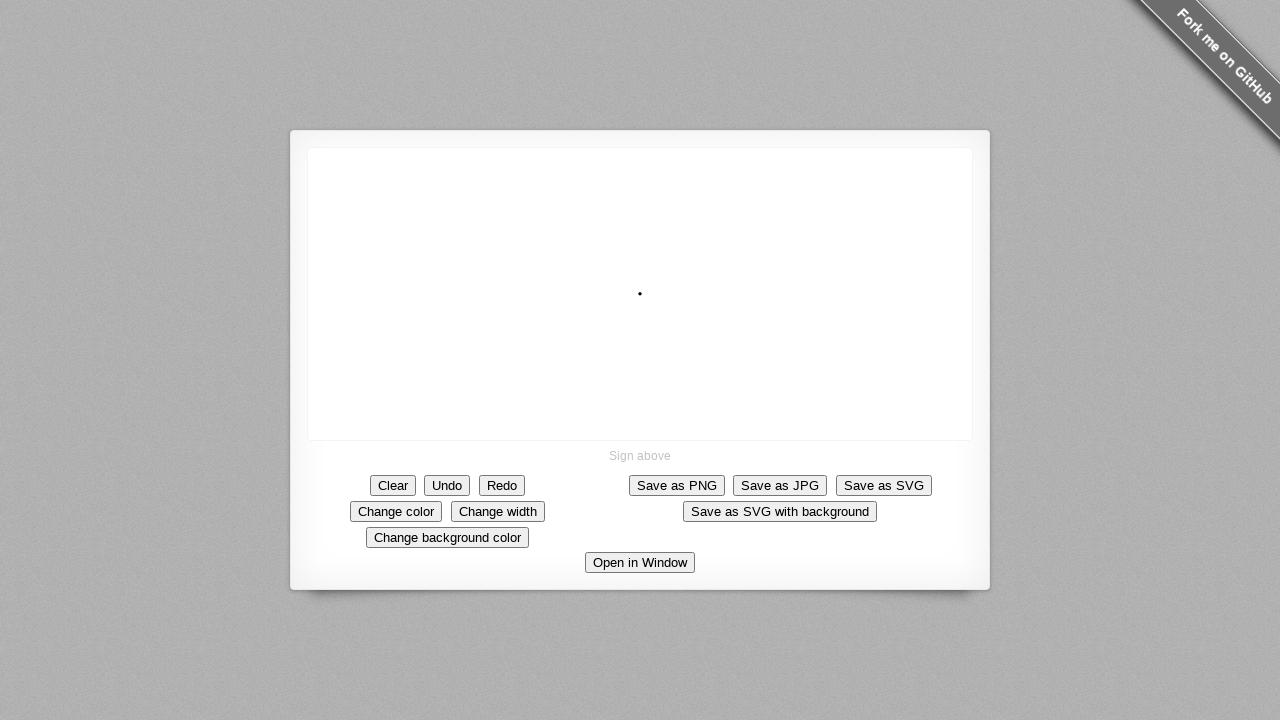

Moved mouse to second position (70, 70) relative to canvas at (377, 217)
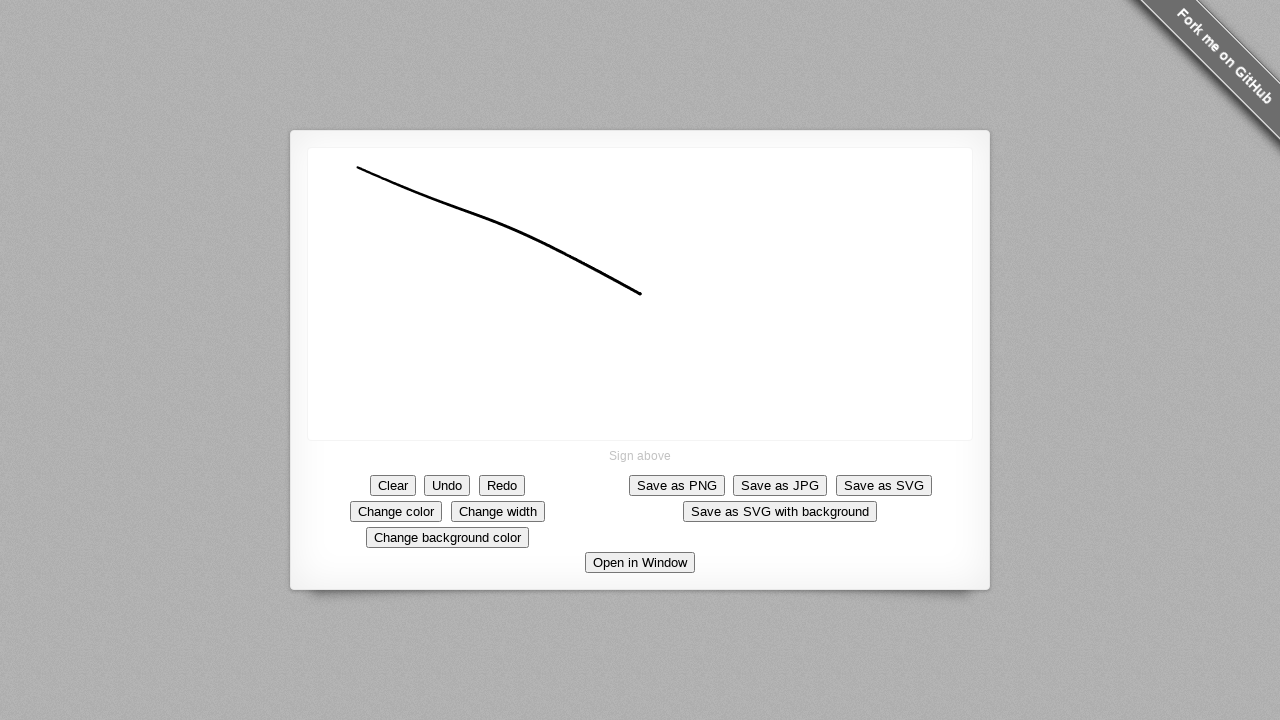

Moved mouse to third position (0, 80) relative to canvas at (307, 227)
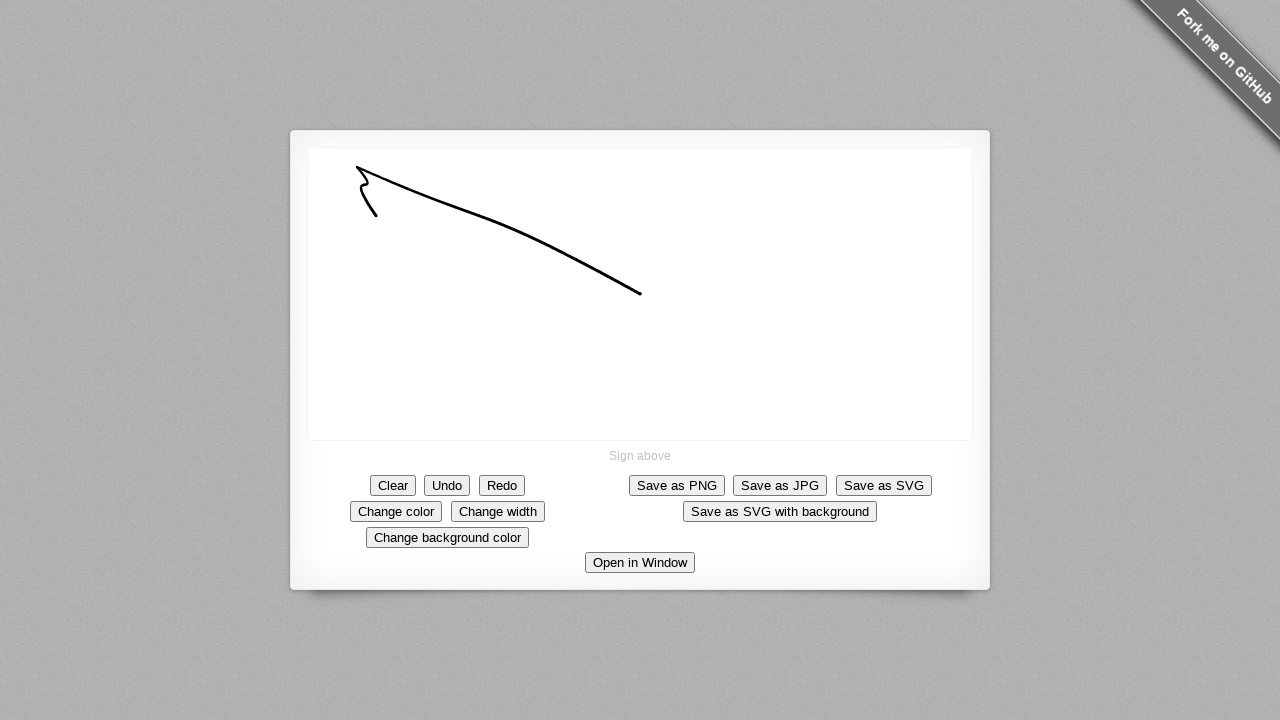

Moved mouse to fourth position (90, -20) relative to canvas at (397, 127)
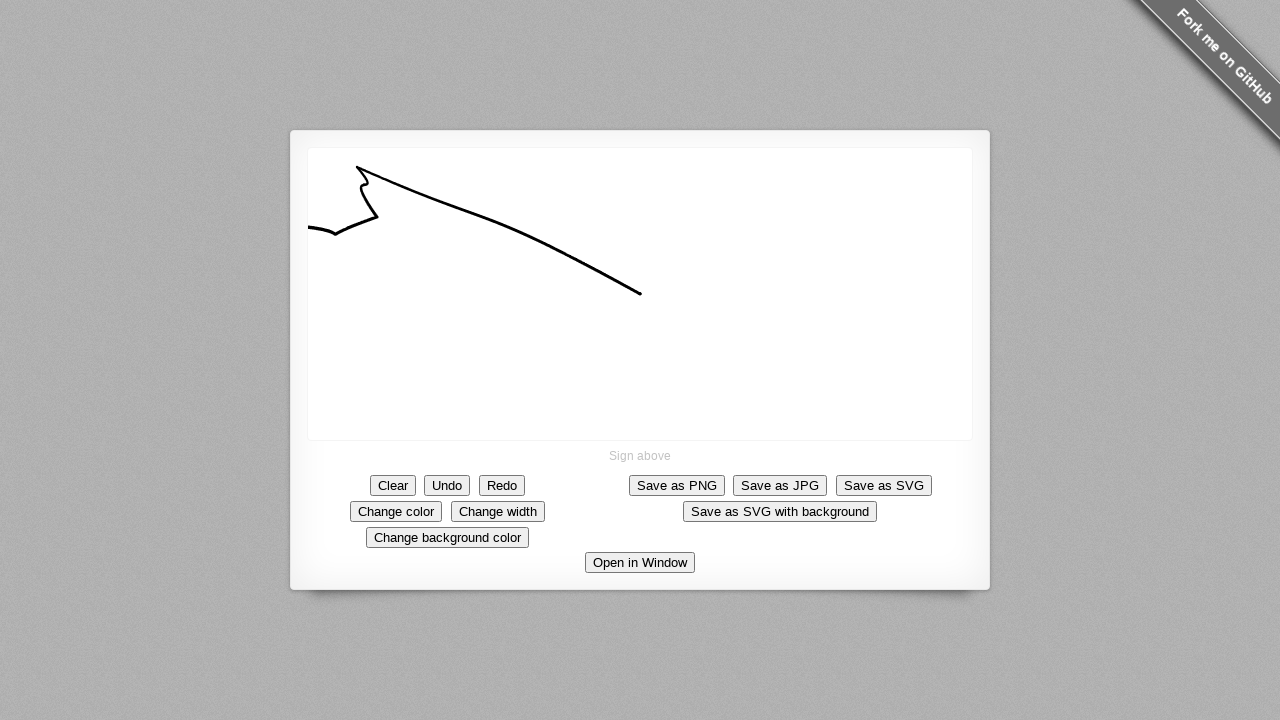

Moved mouse to fifth position (110, 30) relative to canvas at (417, 177)
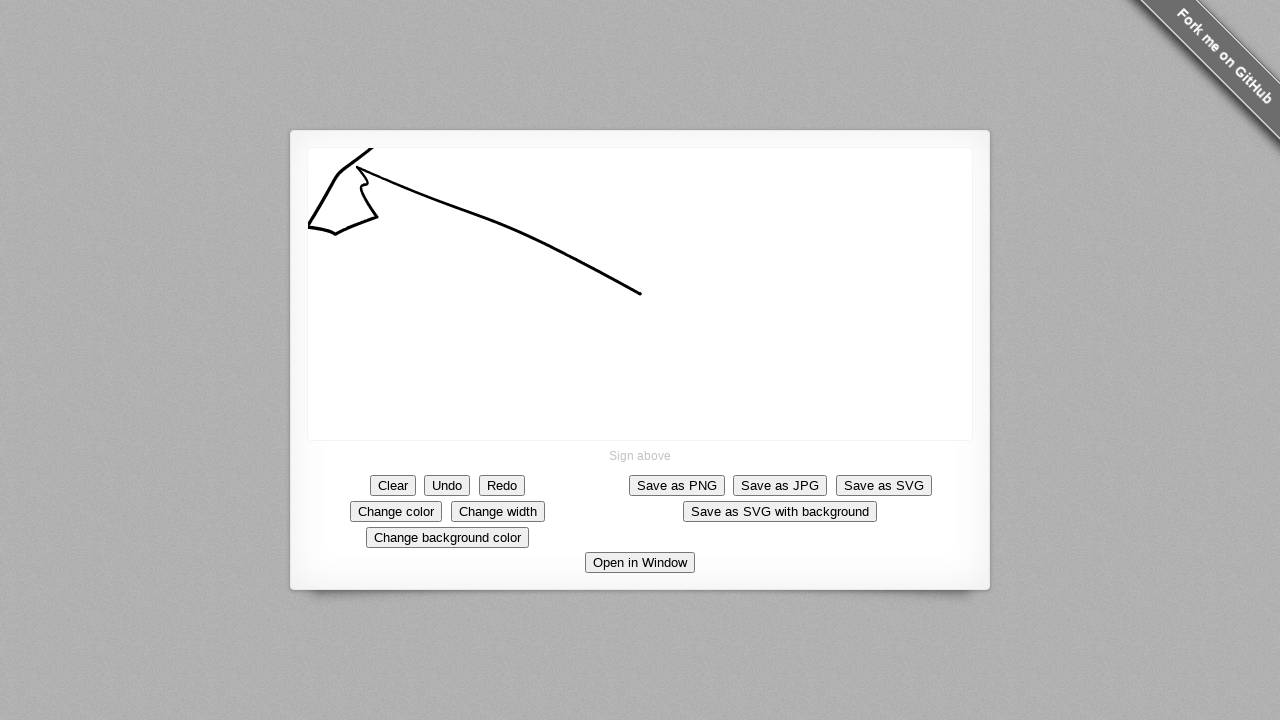

Released mouse button to complete drawing at (417, 177)
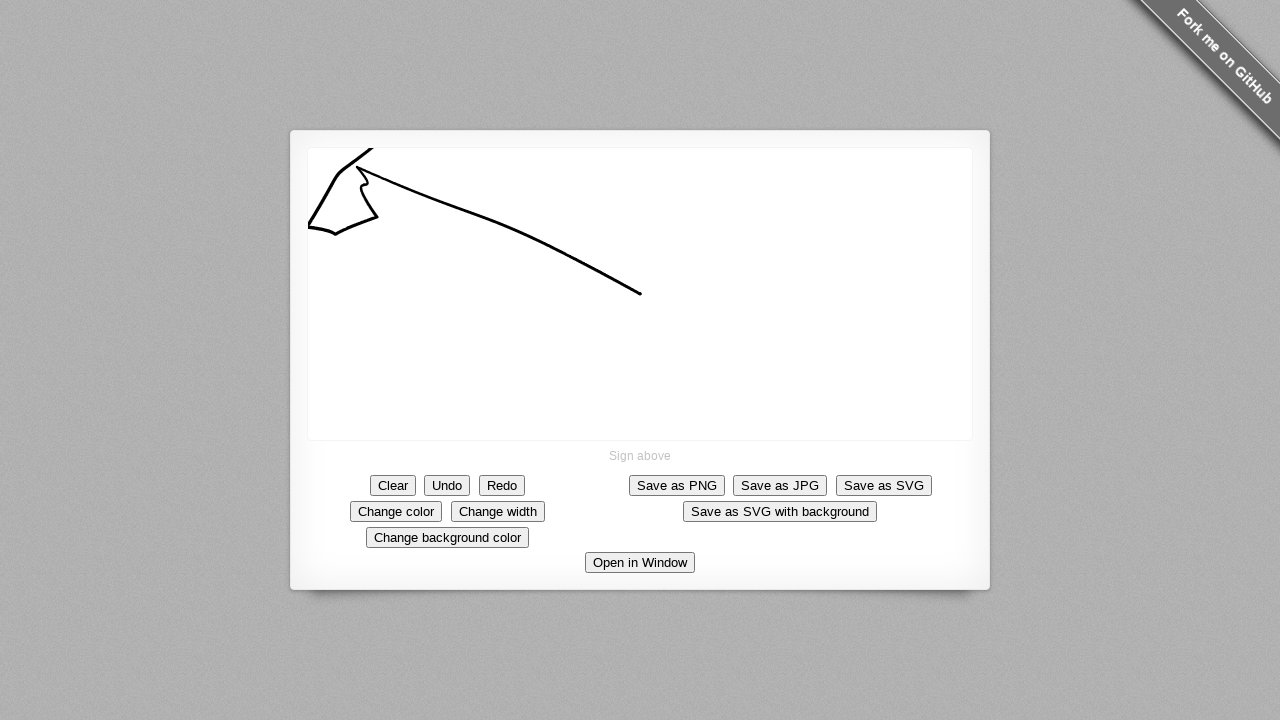

Clicked clear button to reset signature pad canvas at (393, 485) on xpath=//*[@class='button clear']
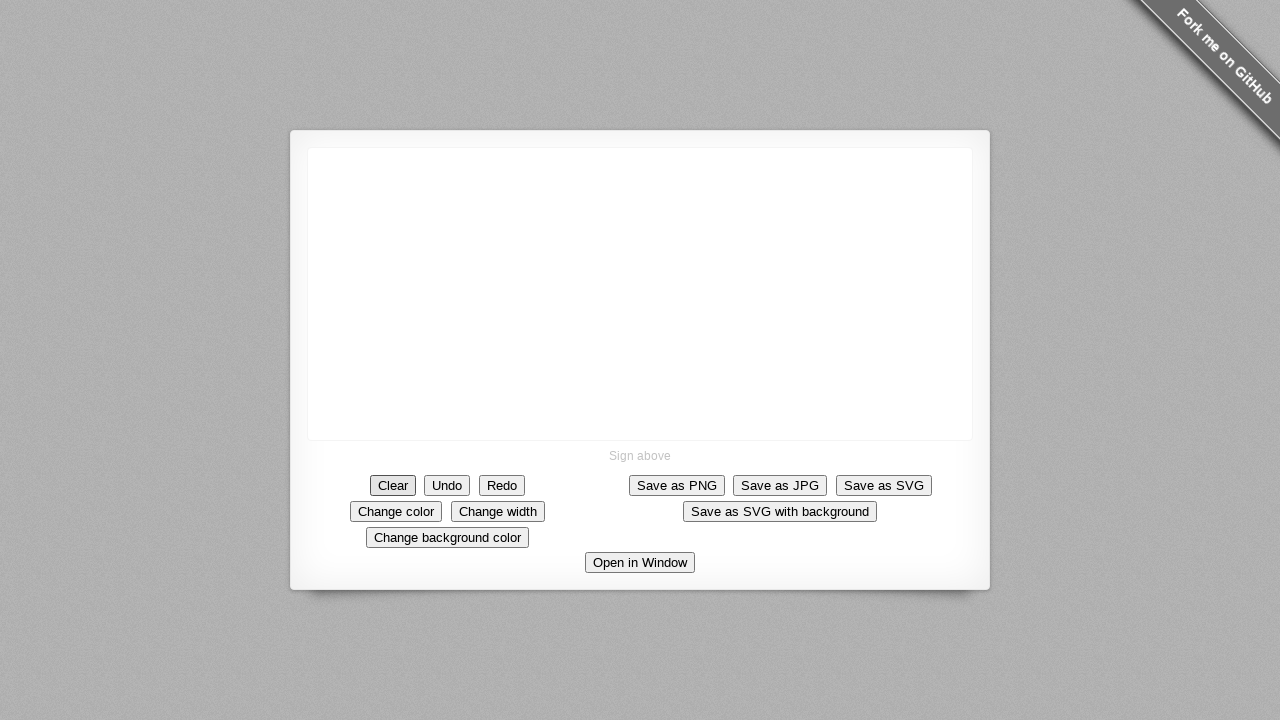

Waited 2000ms for clear action to complete
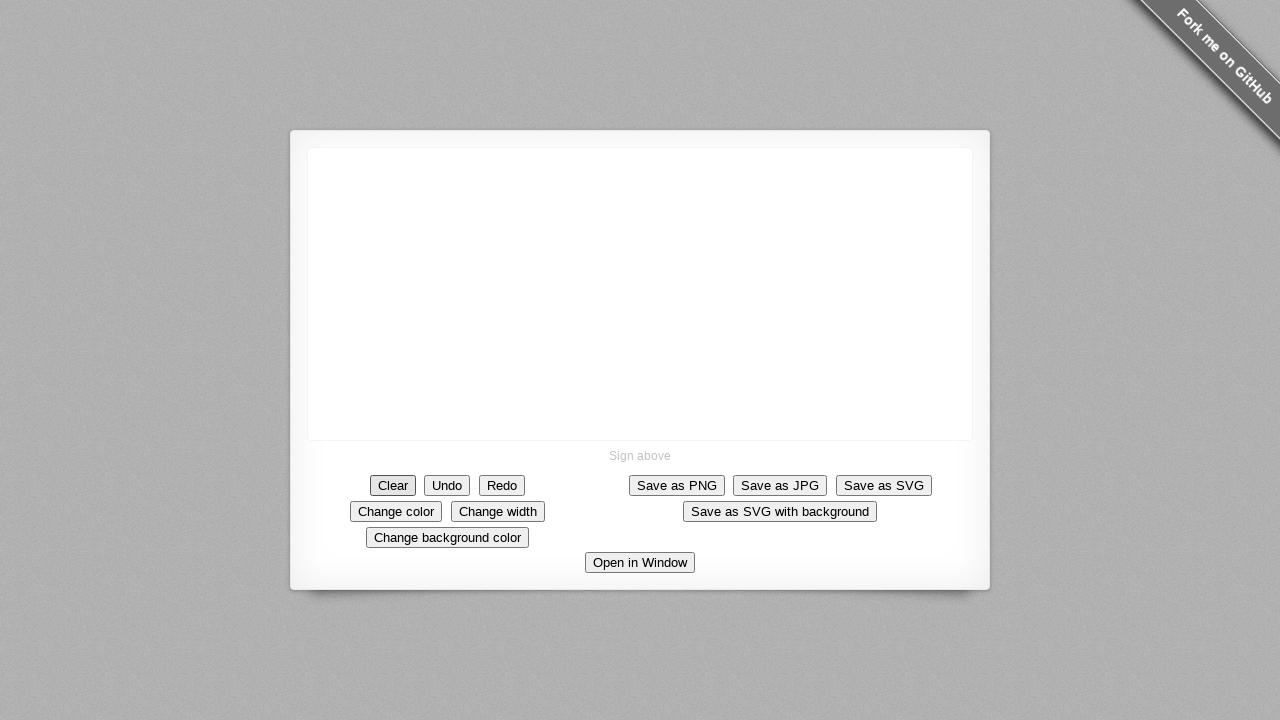

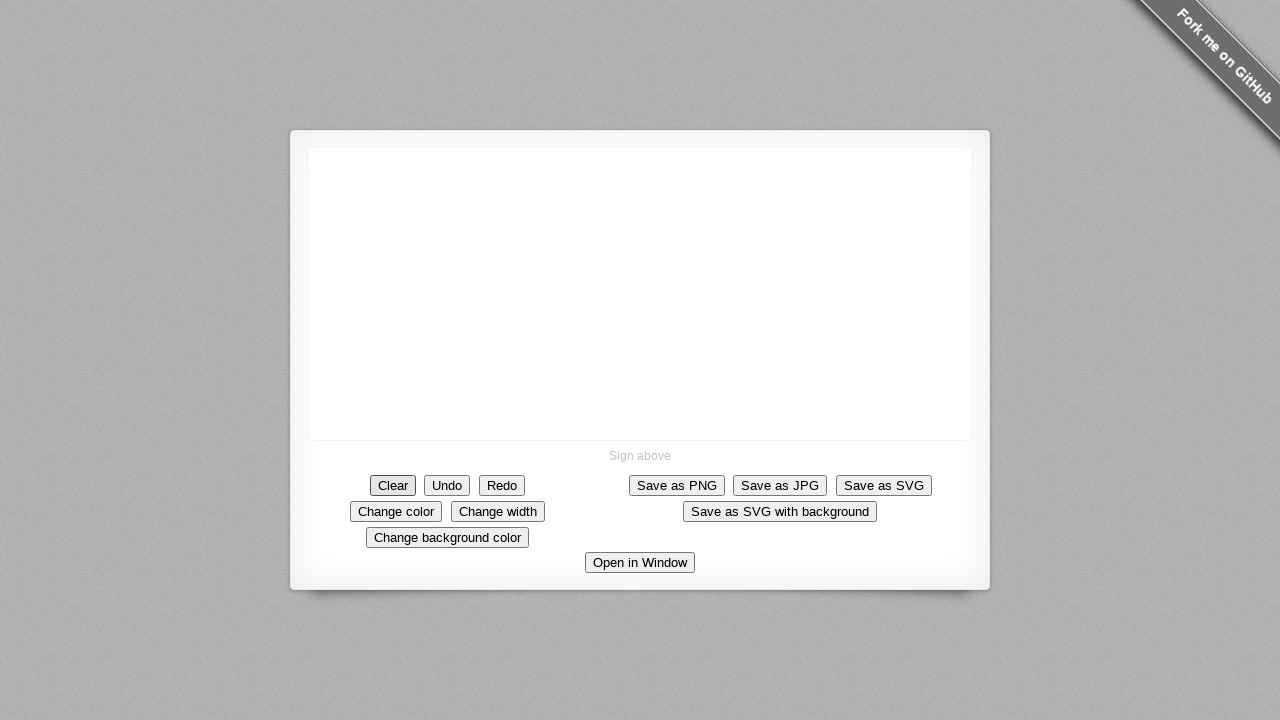